Tests basic browser navigation by loading the Salesforce login page and retrieving the page URL and title

Starting URL: https://login.salesforce.com/?locale=in

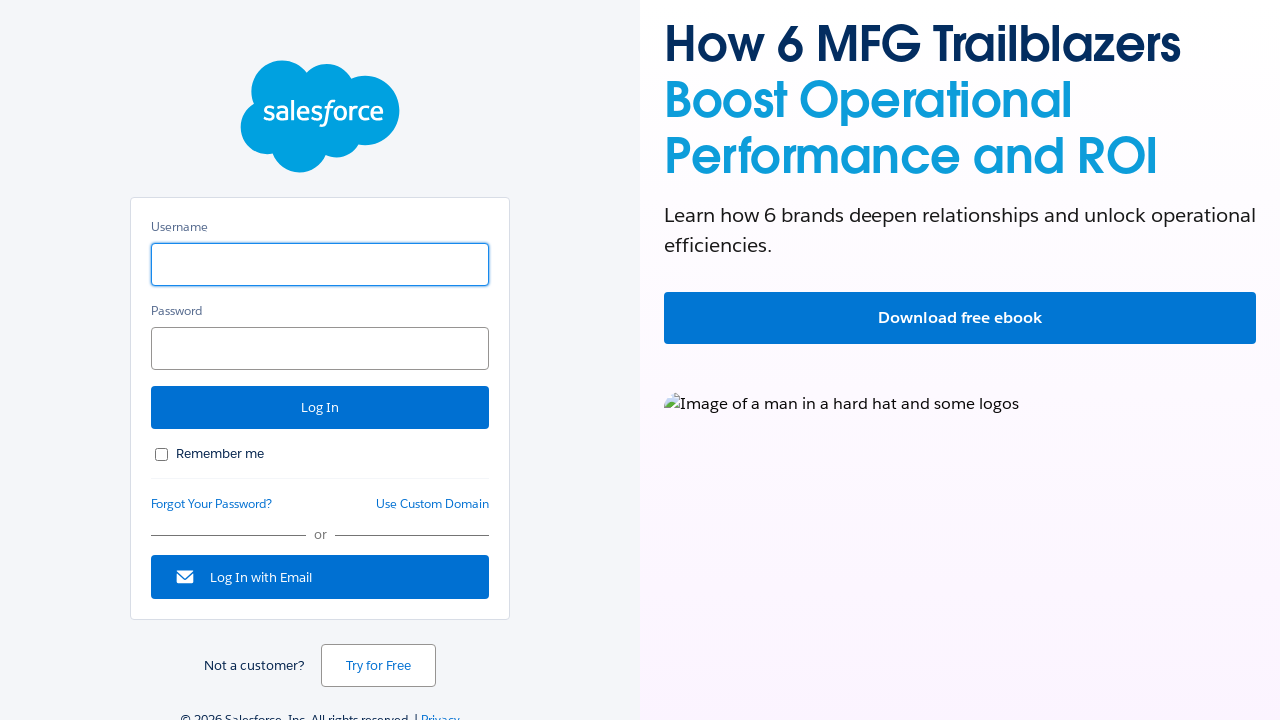

Navigated to Salesforce login page with Indian locale
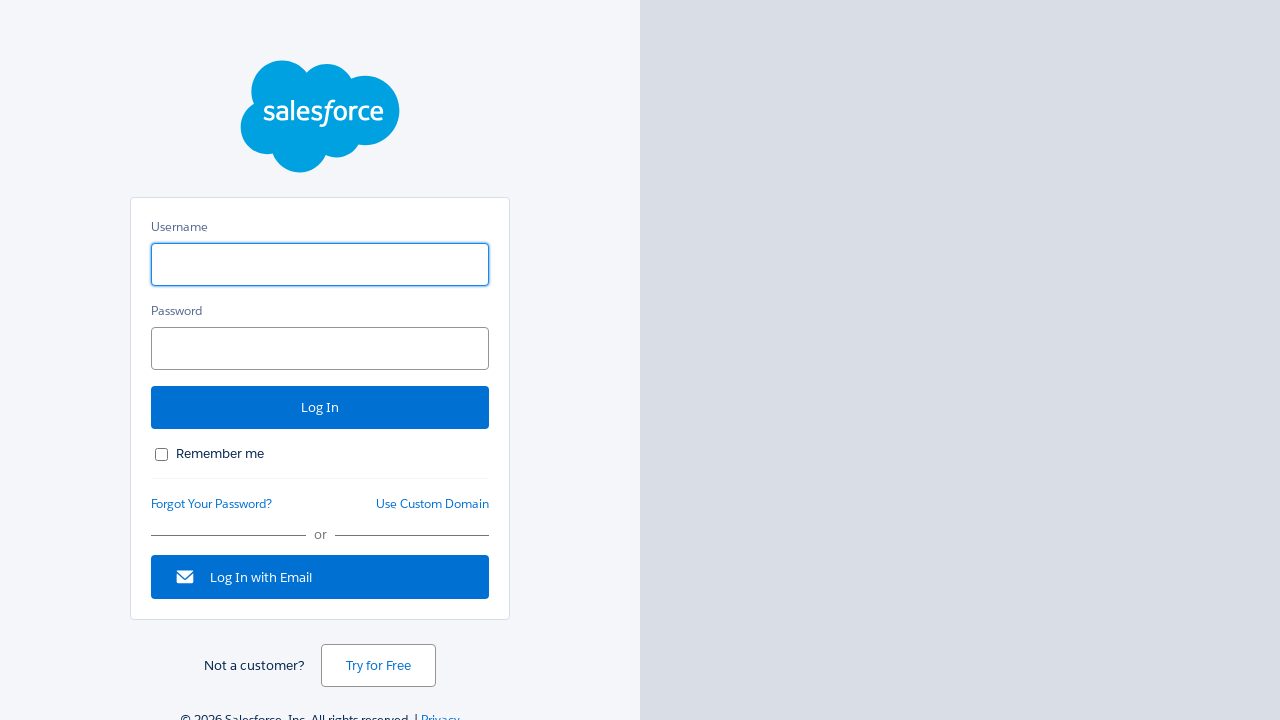

Retrieved current page URL: https://login.salesforce.com/?locale=in
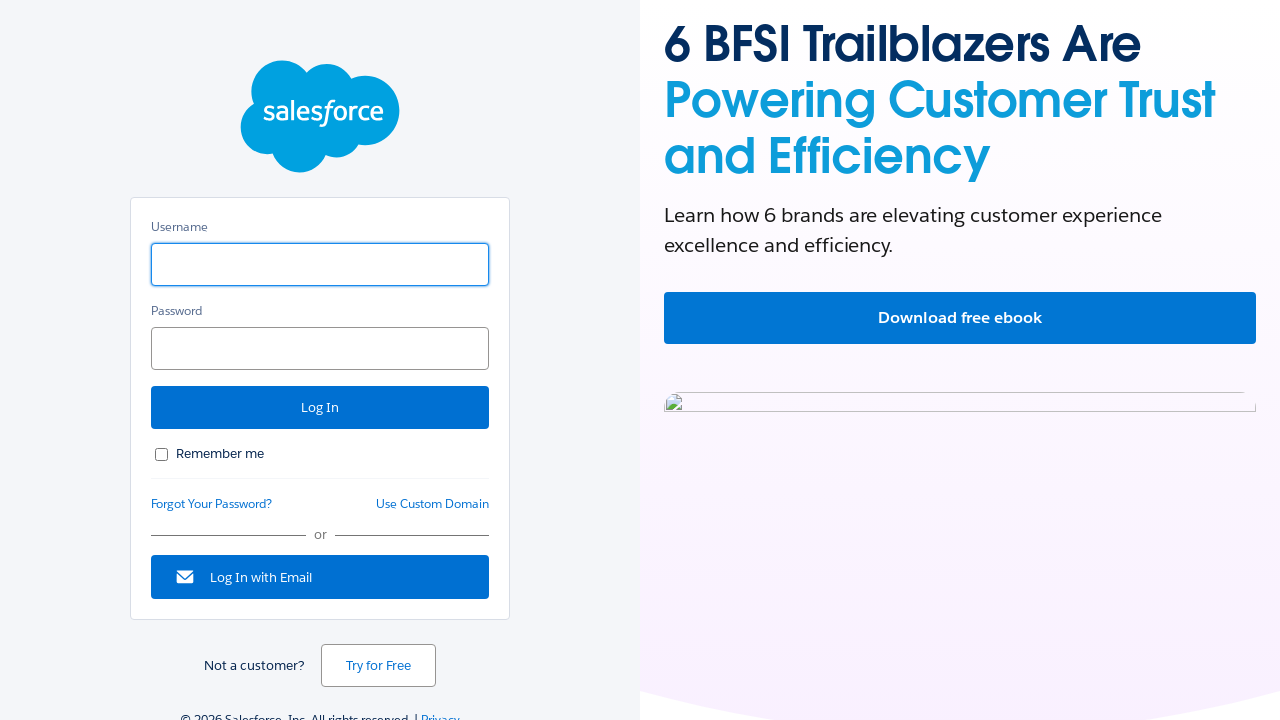

Retrieved page title: Login | Salesforce
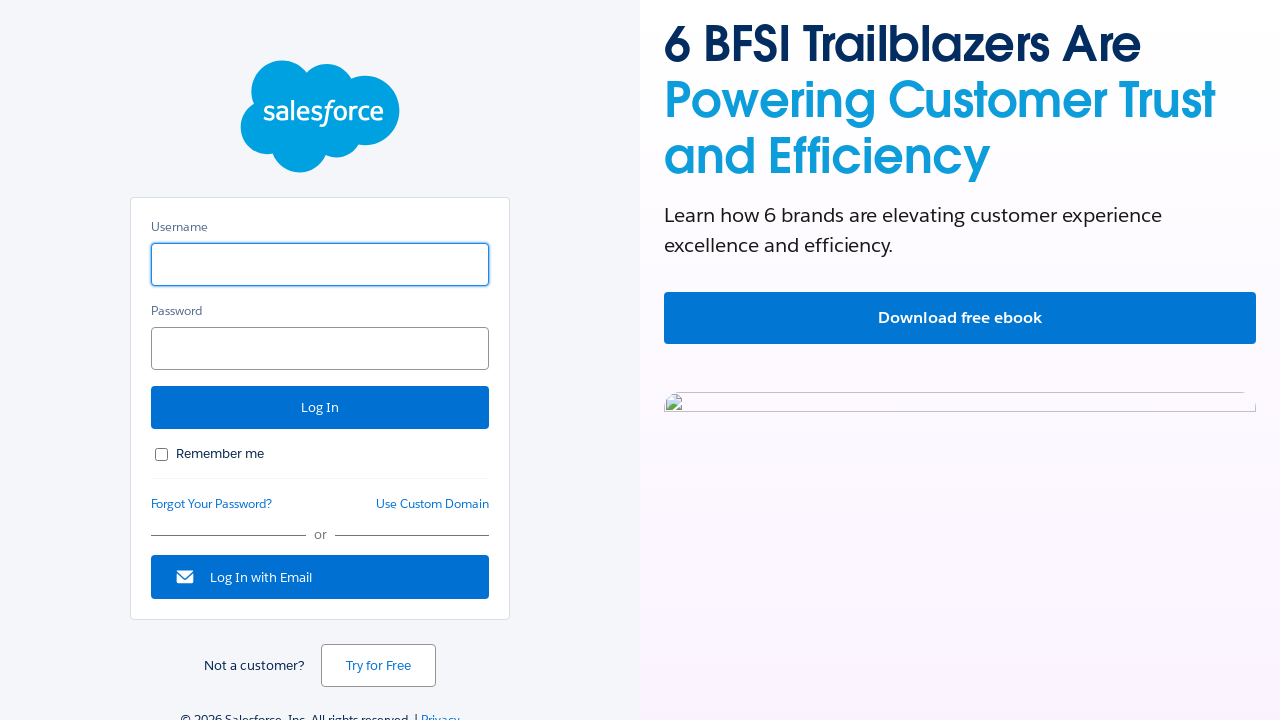

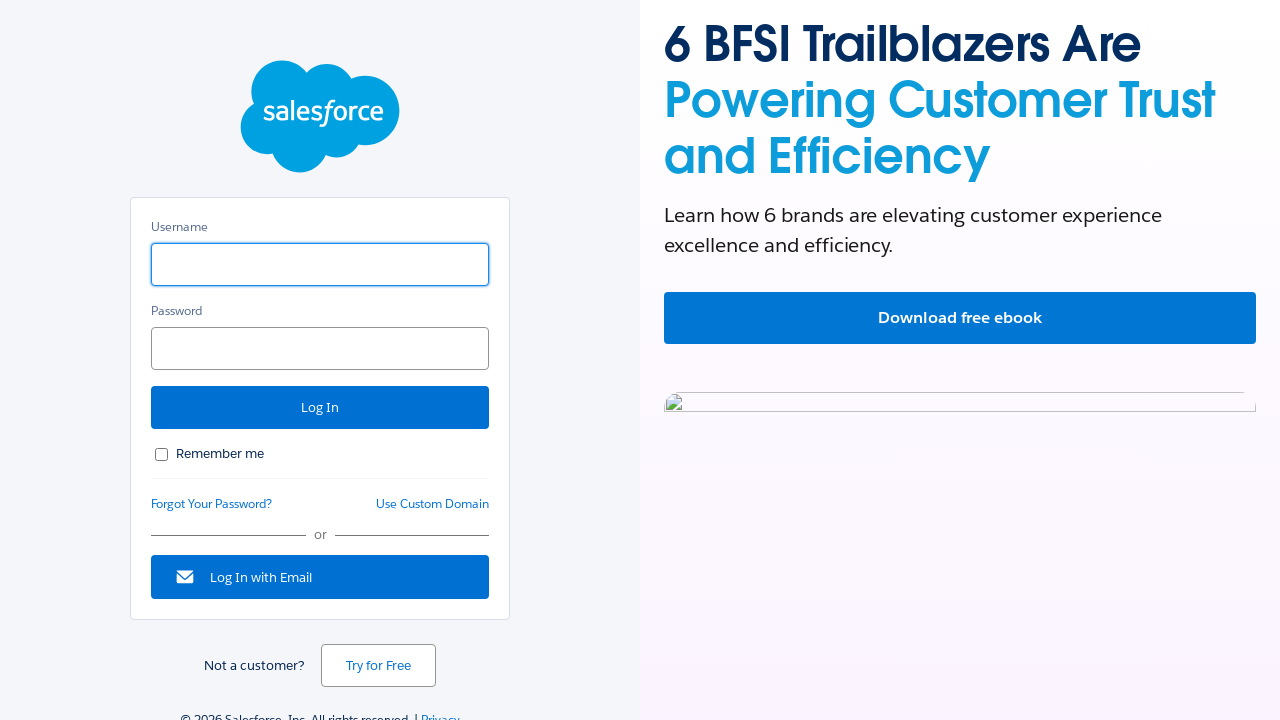